Tests marking individual todo items as complete by checking their checkboxes

Starting URL: https://demo.playwright.dev/todomvc

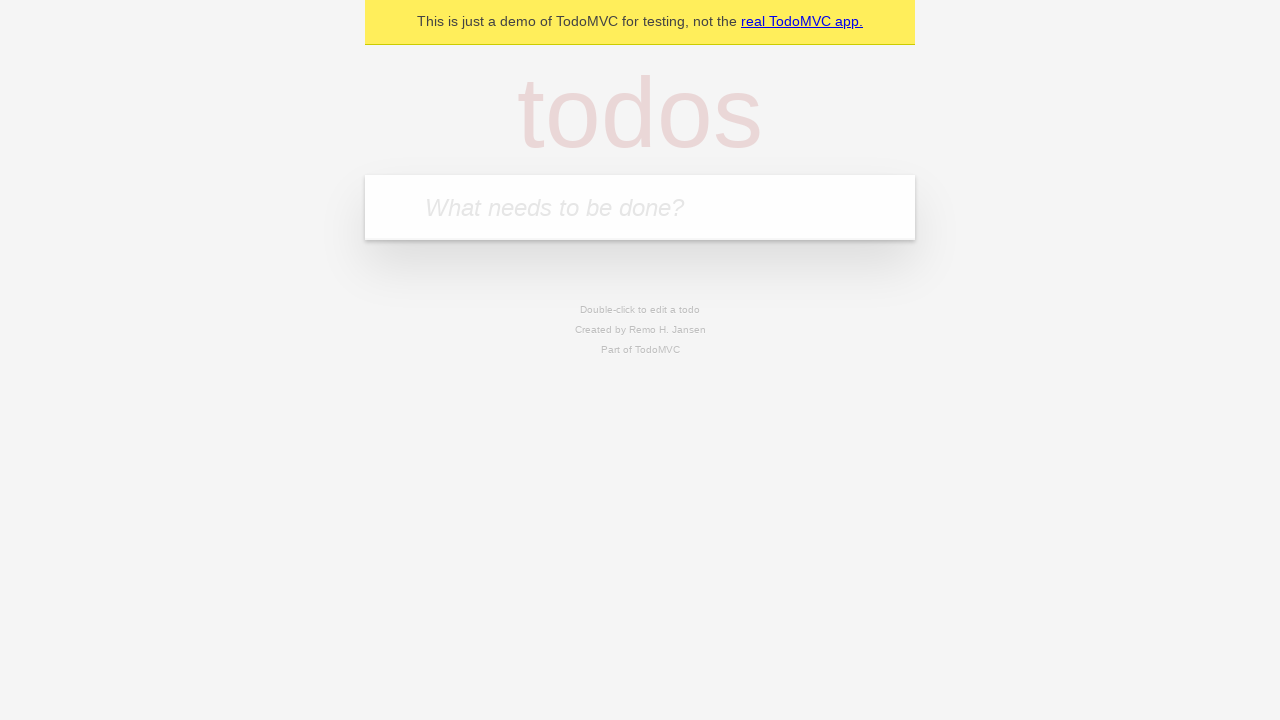

Filled todo input with 'buy some cheese' on internal:attr=[placeholder="What needs to be done?"i]
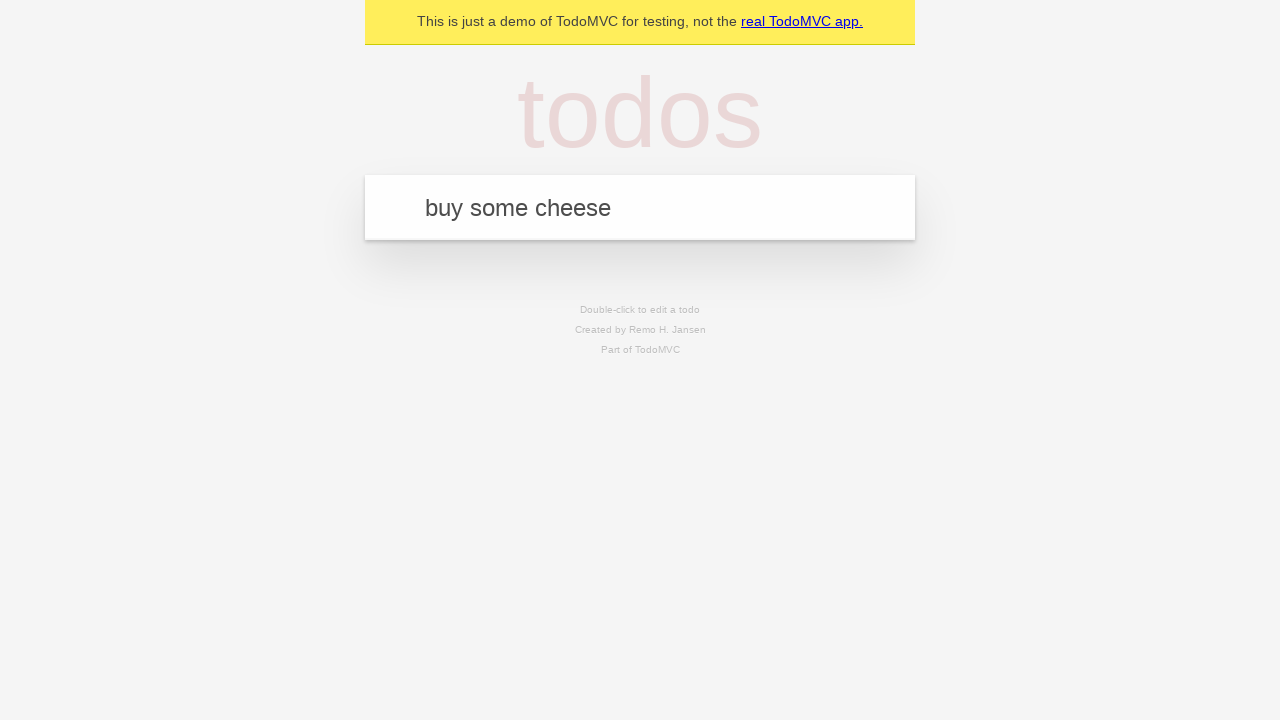

Pressed Enter to create first todo item on internal:attr=[placeholder="What needs to be done?"i]
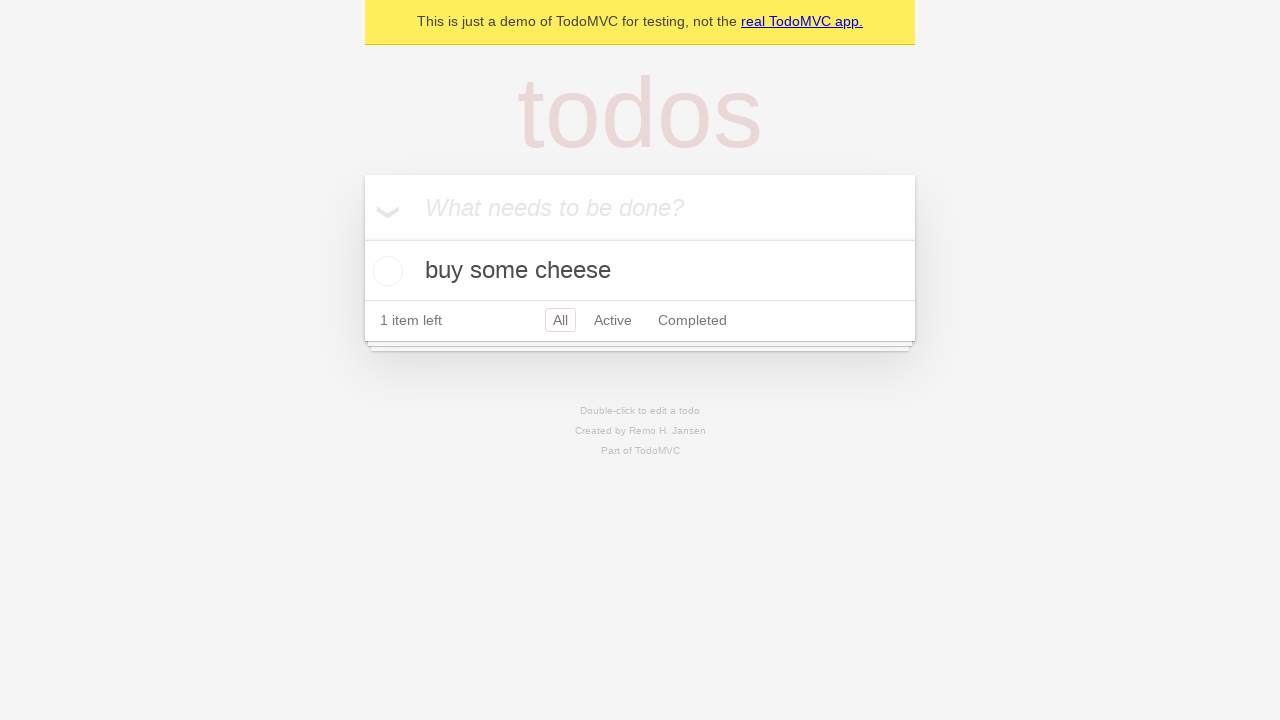

Filled todo input with 'feed the cat' on internal:attr=[placeholder="What needs to be done?"i]
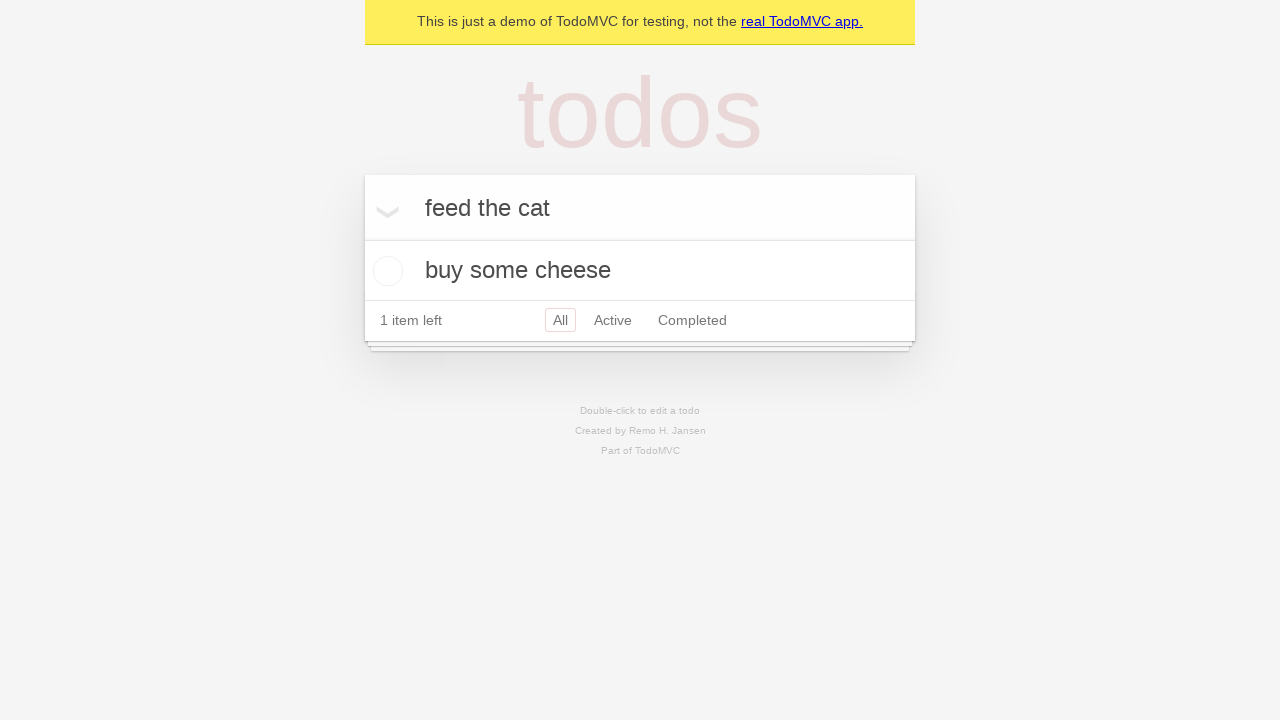

Pressed Enter to create second todo item on internal:attr=[placeholder="What needs to be done?"i]
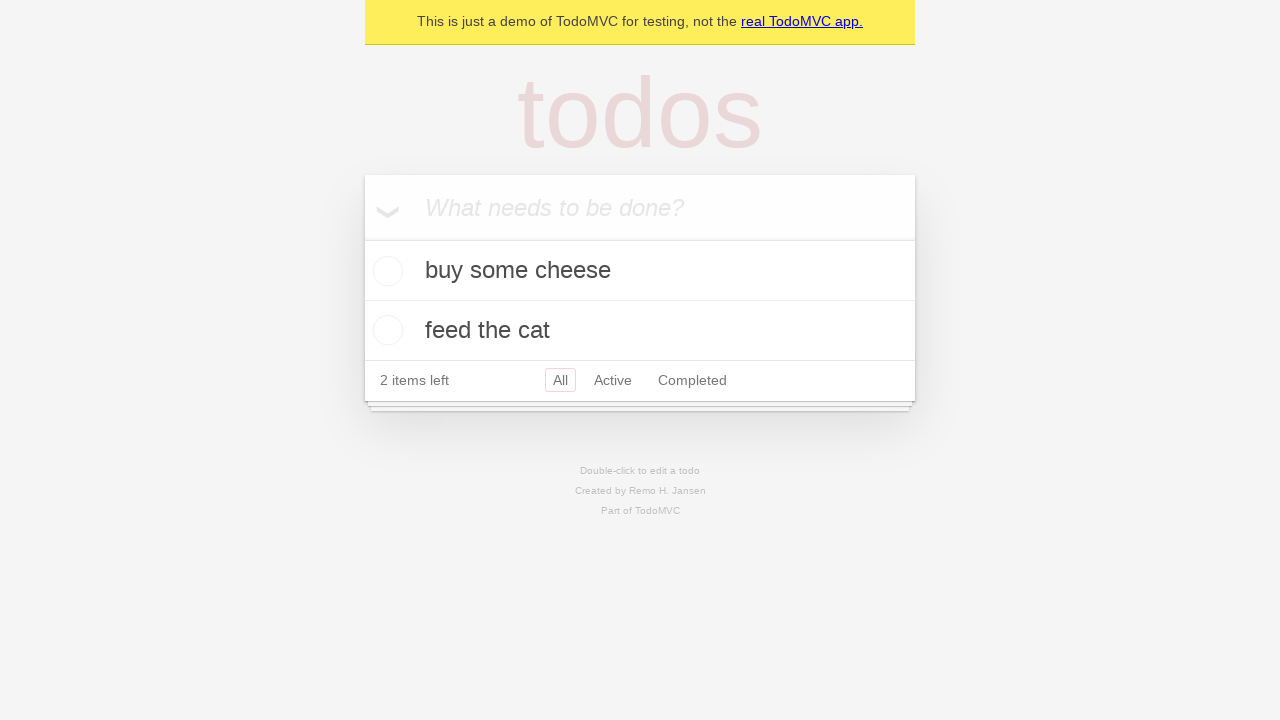

Waited for second todo item to appear
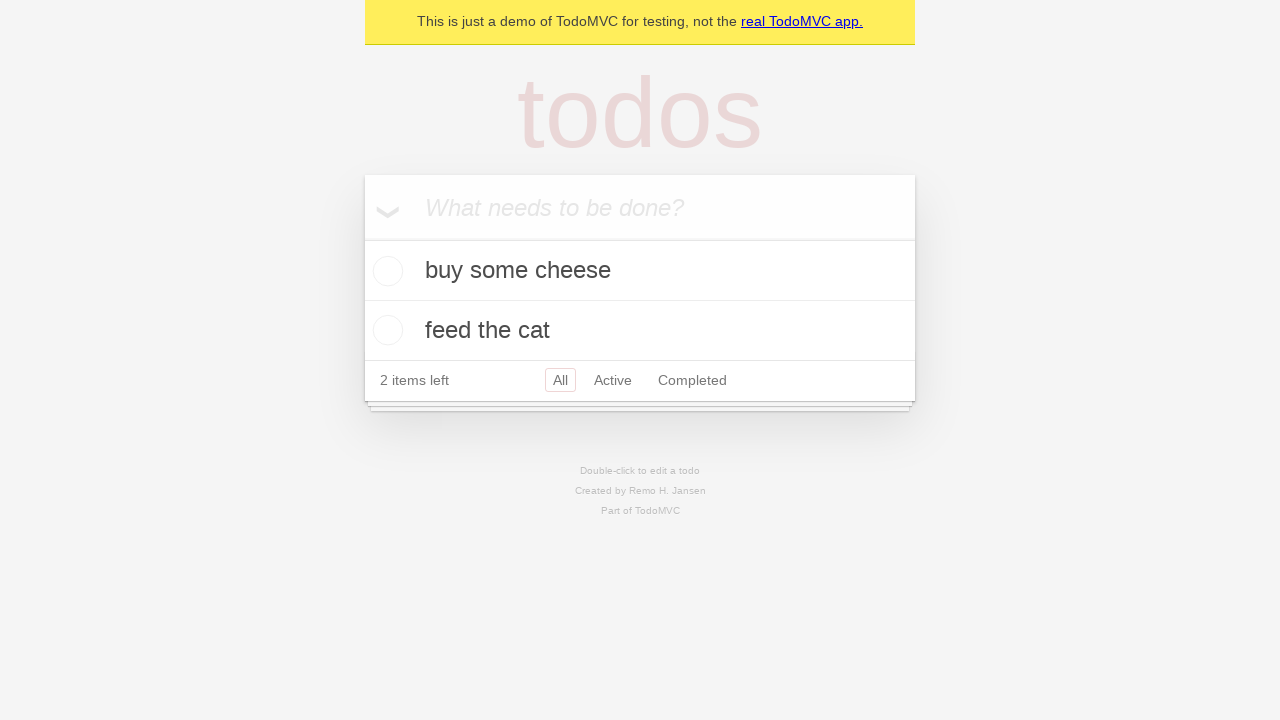

Checked the first todo item as complete at (385, 271) on internal:testid=[data-testid="todo-item"s] >> nth=0 >> internal:role=checkbox
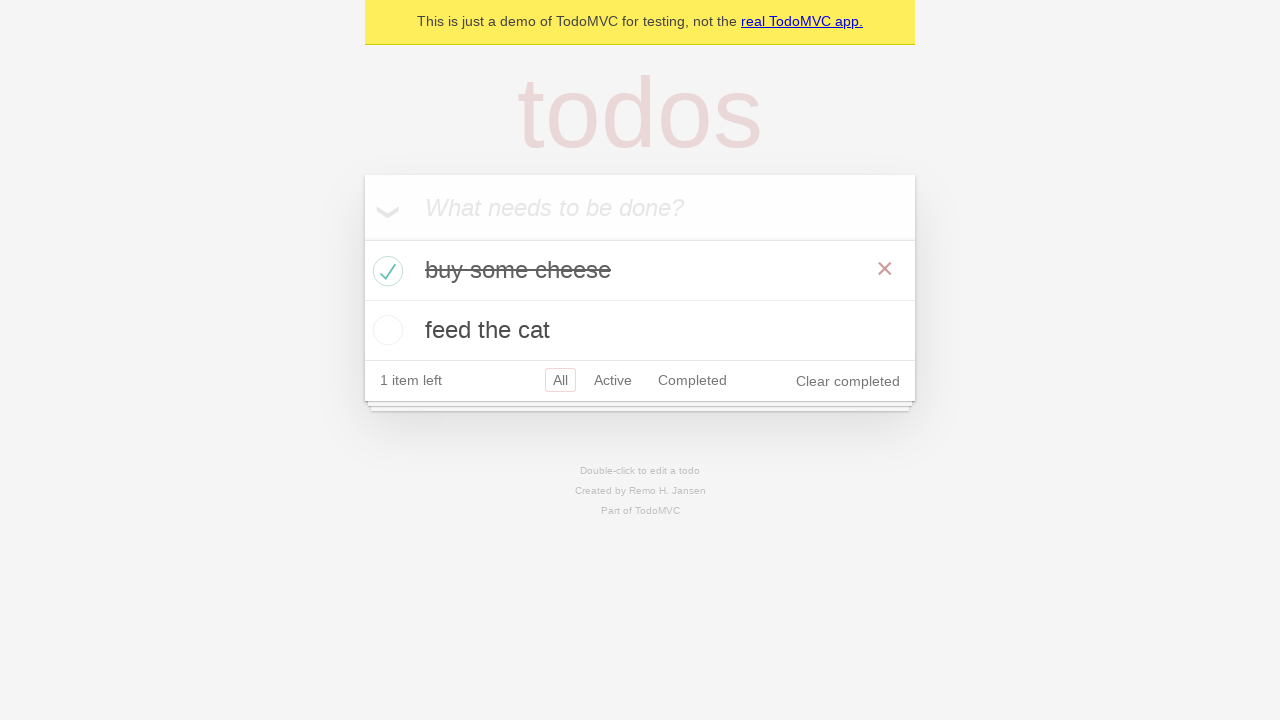

Checked the second todo item as complete at (385, 330) on internal:testid=[data-testid="todo-item"s] >> nth=1 >> internal:role=checkbox
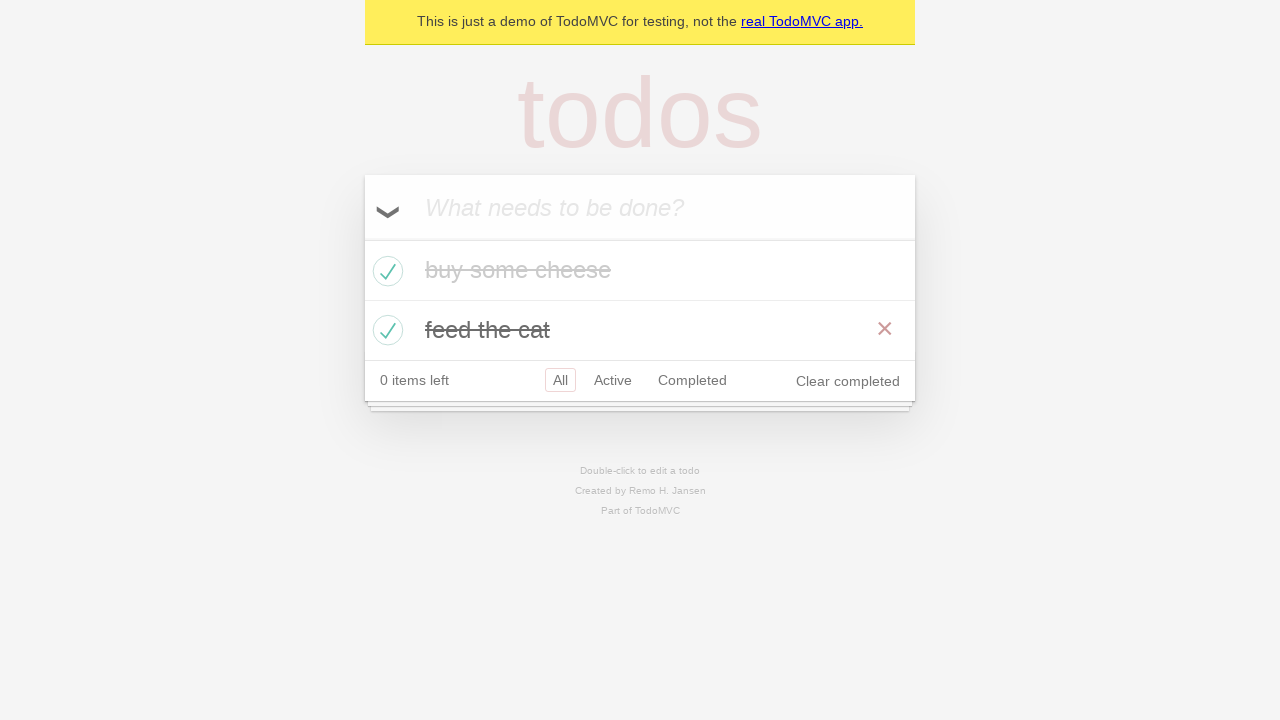

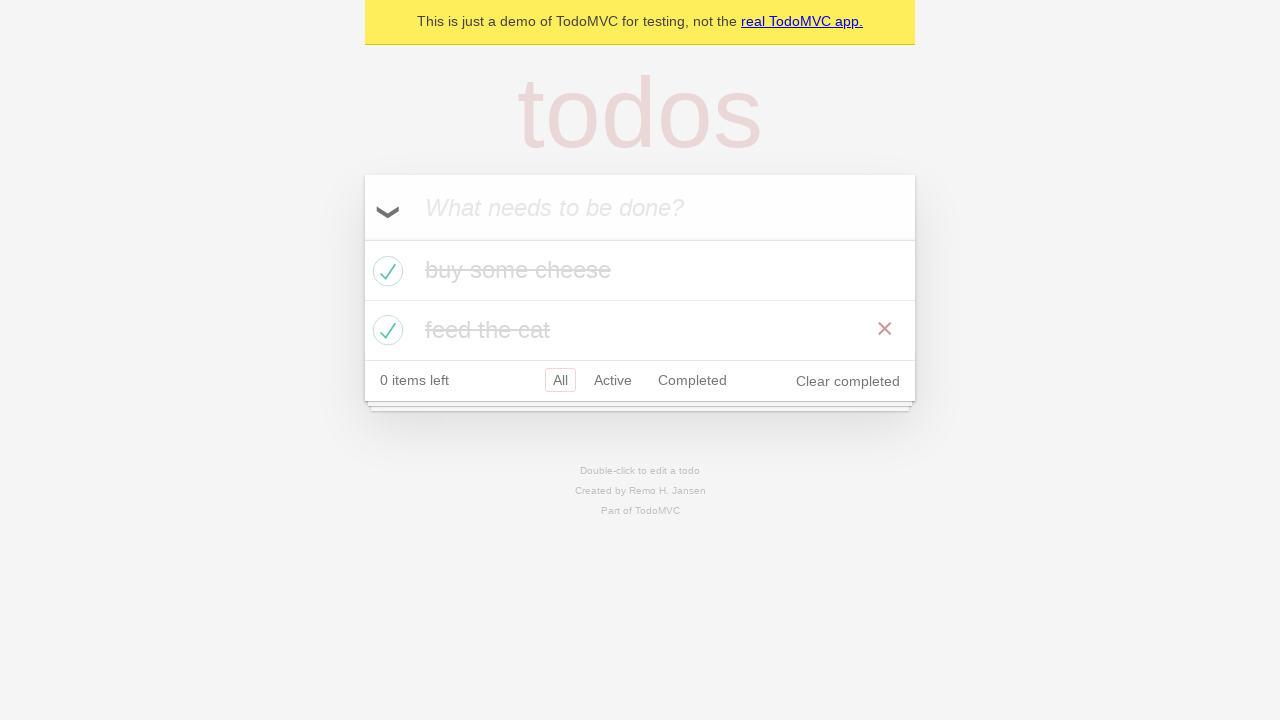